Tests successful car transfer search for drop-off by selecting drop-off option, entering pick-up location (Houston), selecting airport, choosing date and time, and verifying search results appear.

Starting URL: https://trip.com/

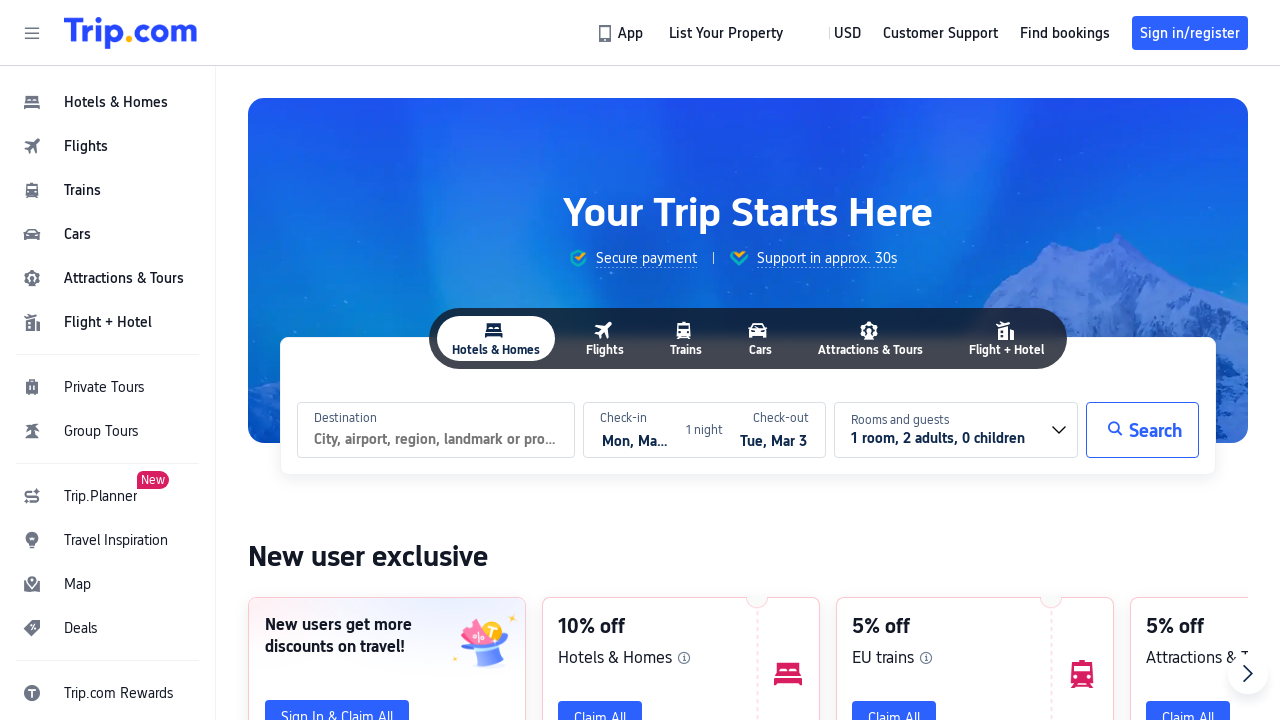

Clicked on cars navigation link at (108, 234) on #header_action_nav_cars
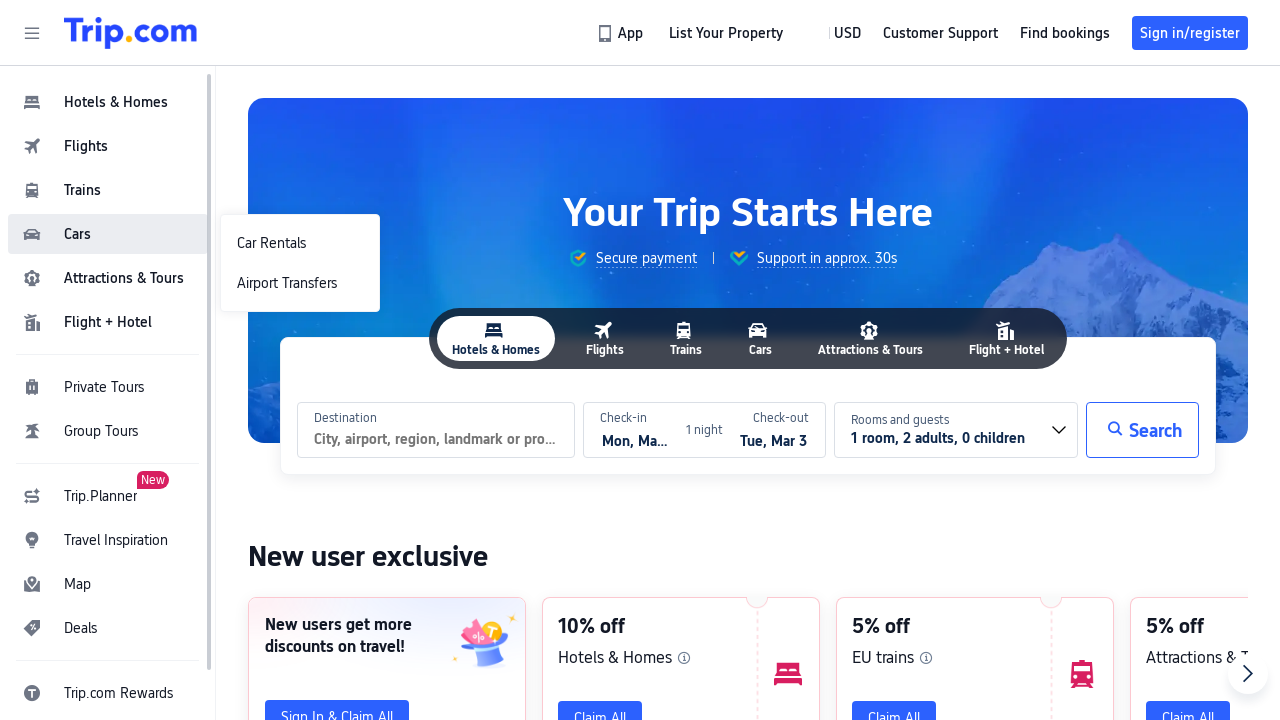

Selected Airport Transfers option at (300, 283) on #header_action_nav_Airport\ Transfers
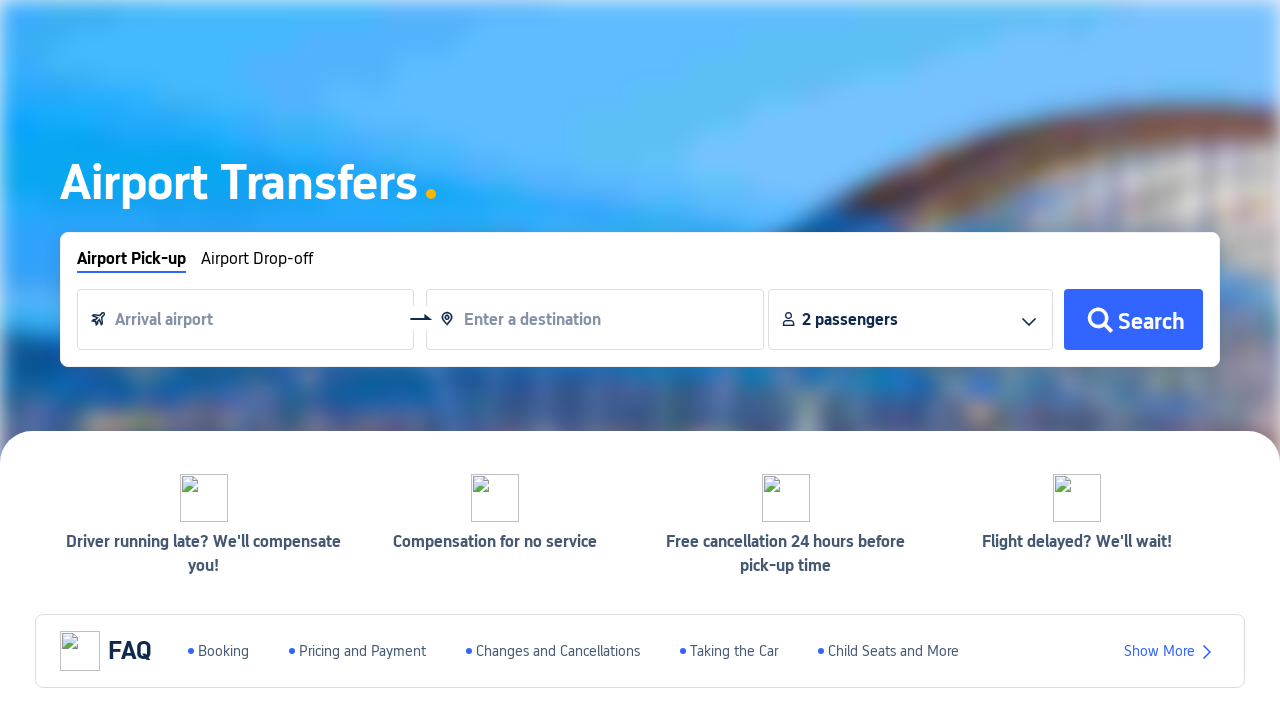

Clicked on drop-off option at (257, 261) on #drop
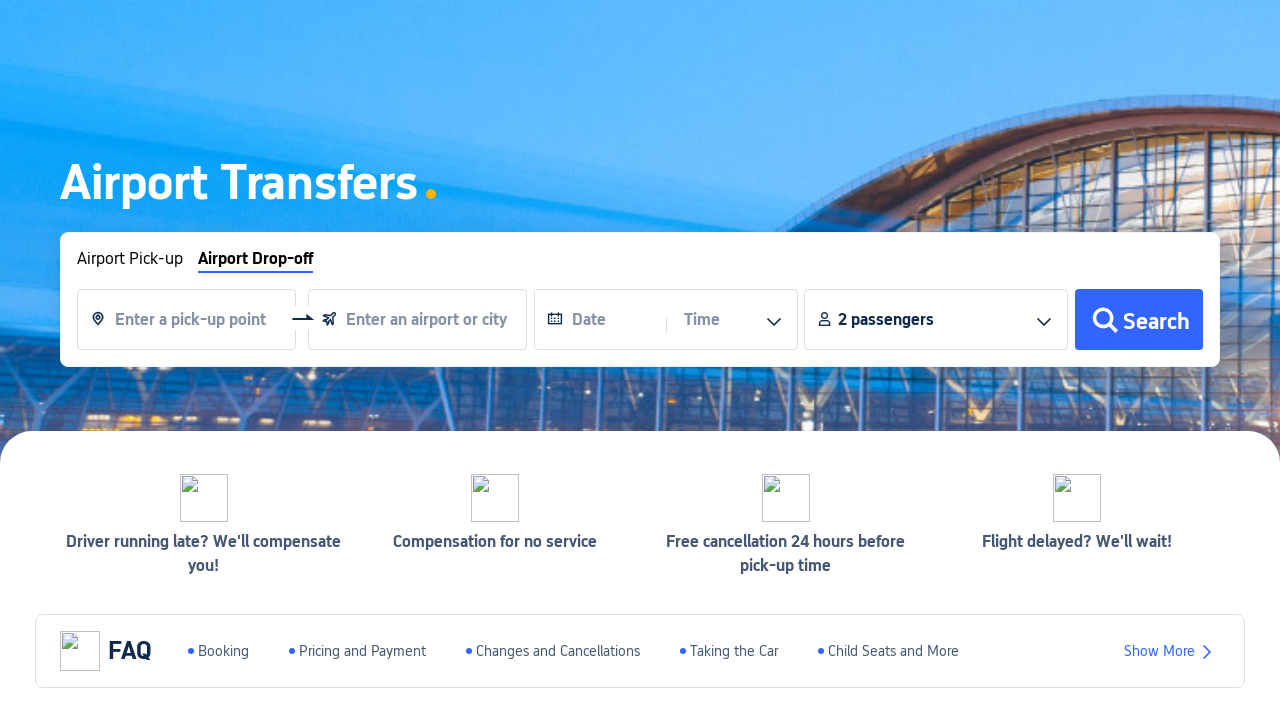

Clicked on pick-up location input field at (187, 320) on #__next > div:nth-child(2) > div.index-layer > div.index-banner-wrapper > div.in
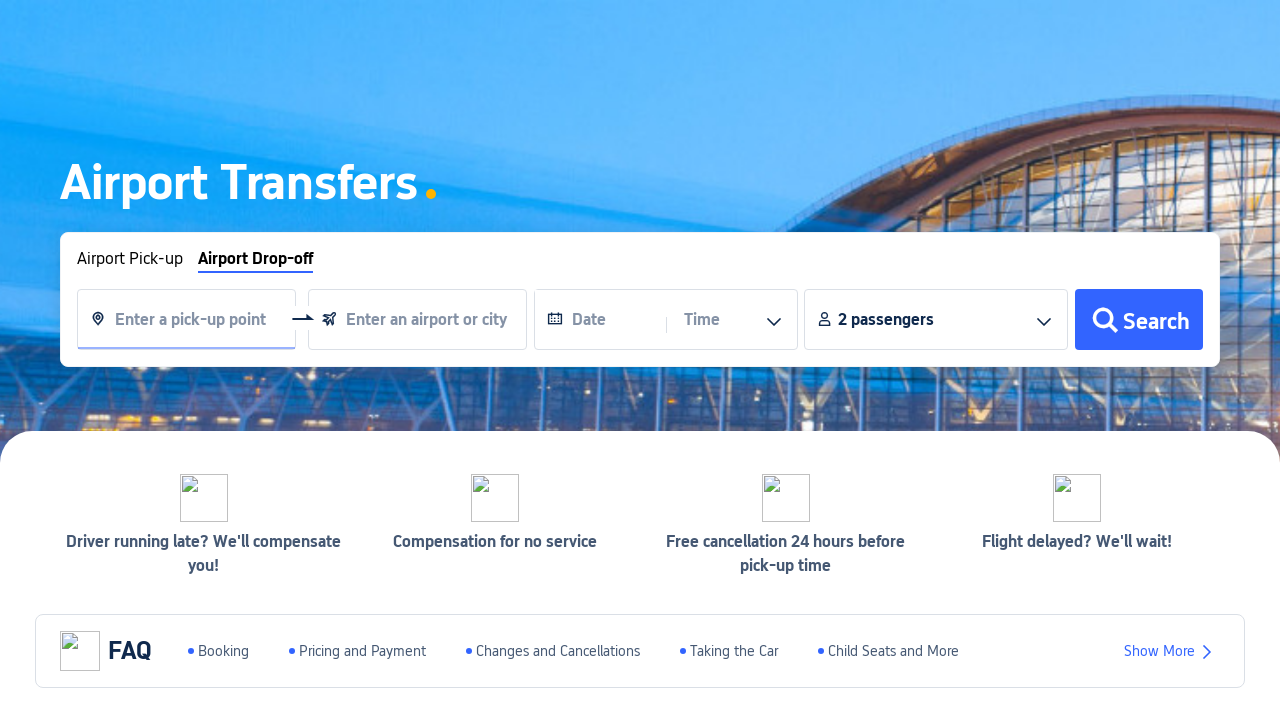

Entered 'Houston' in pick-up location field on #__next > div:nth-child(2) > div.index-layer > div.index-banner-wrapper > div.in
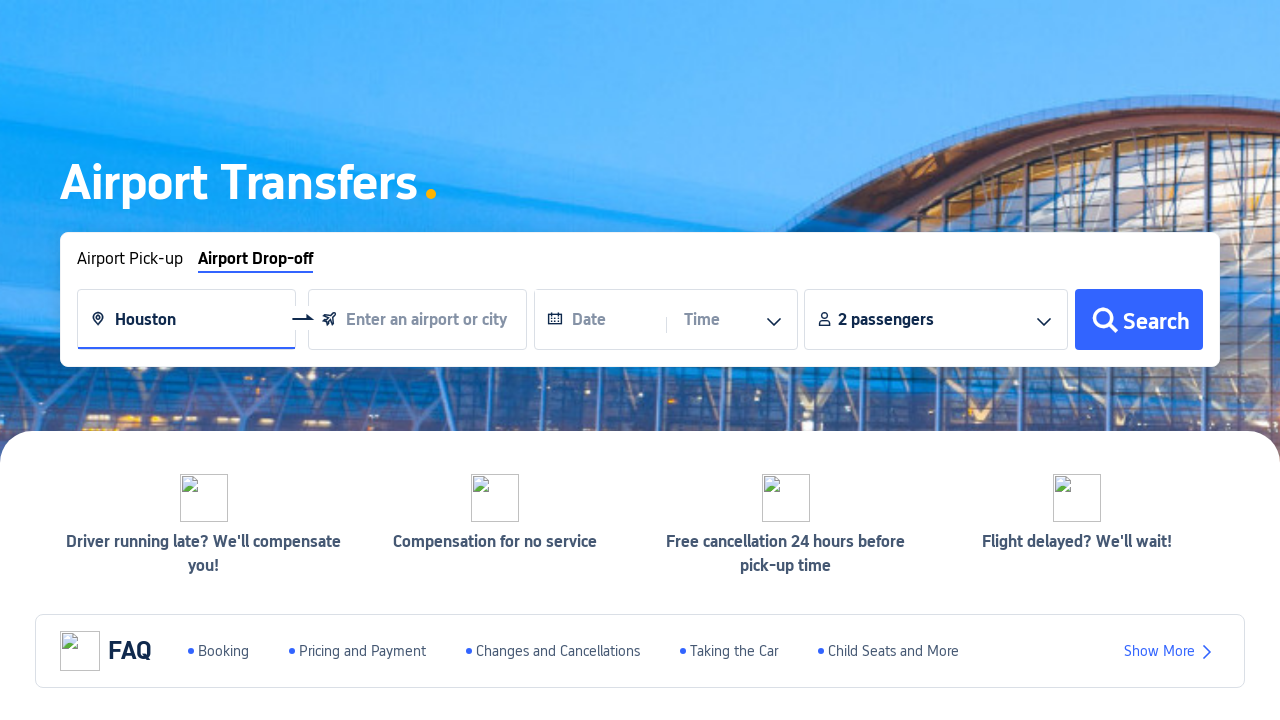

Selected pick-up location from dropdown suggestions at (348, 482) on #__next > div:nth-child(2) > div.index-layer > div.index-banner-wrapper > div.in
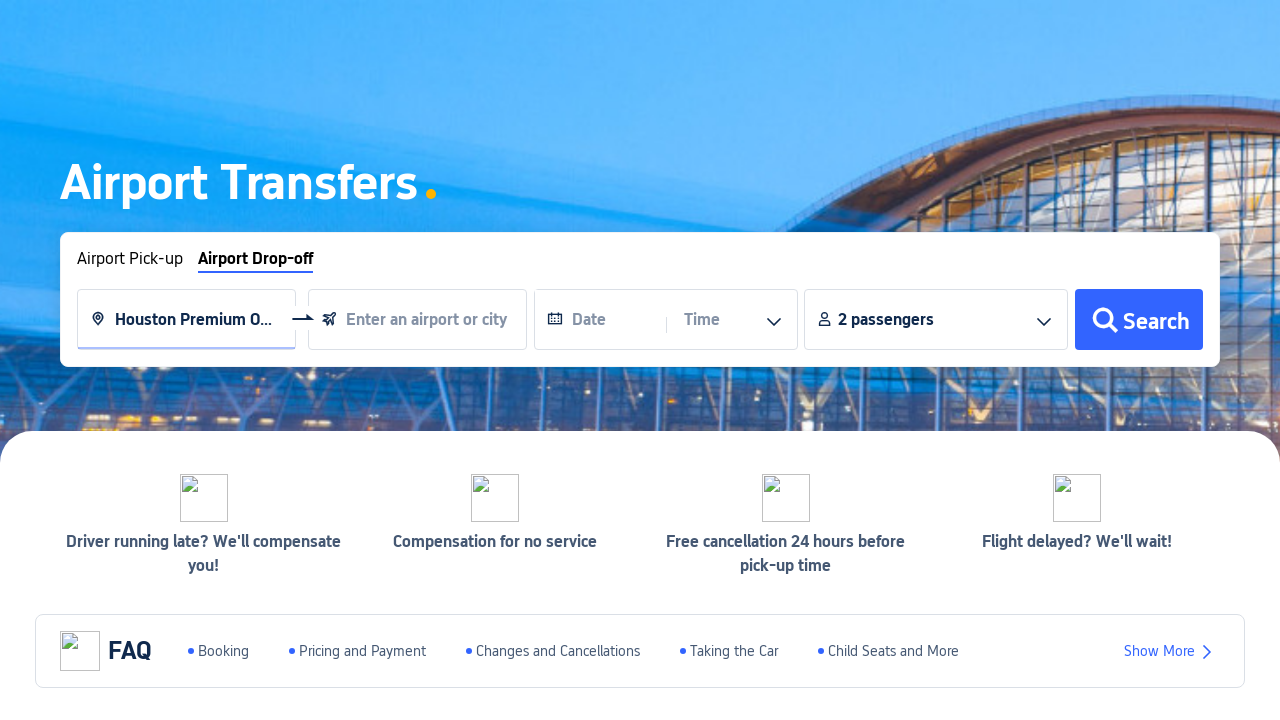

Clicked on airport selection input field at (418, 320) on #__next > div:nth-child(2) > div.index-layer > div.index-banner-wrapper > div.in
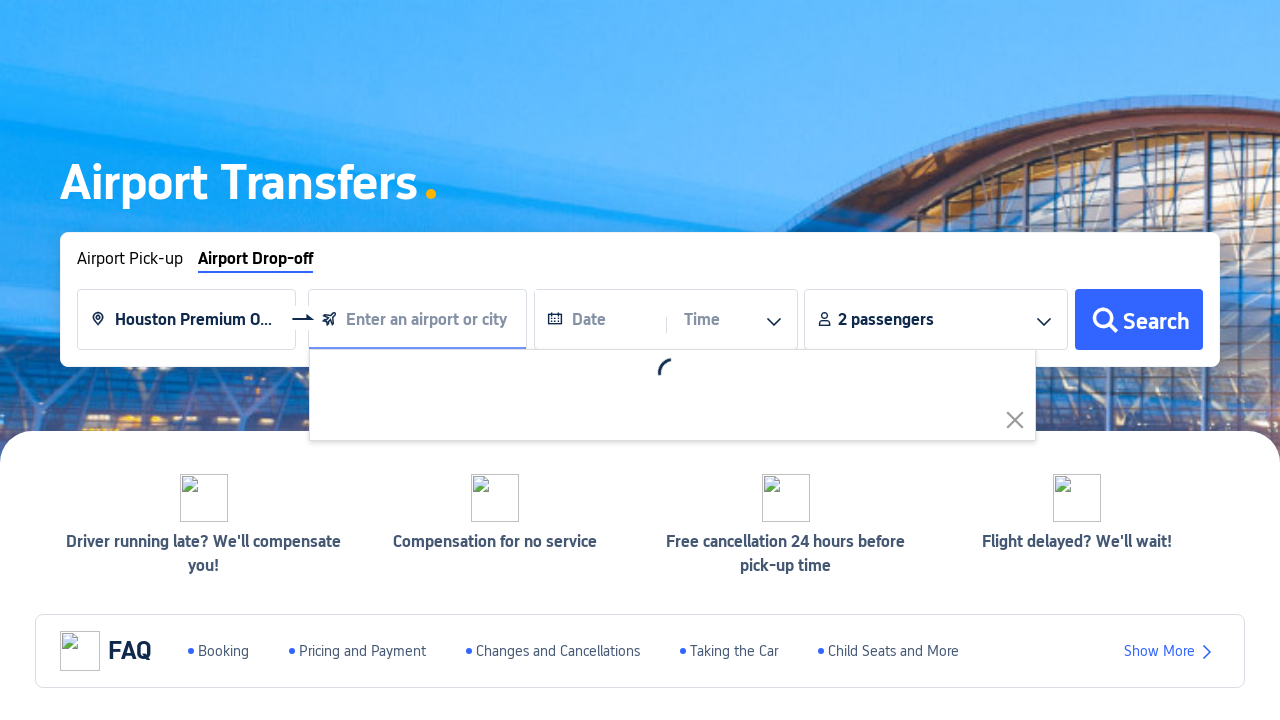

Selected airport from dropdown at (491, 458) on #__next > div:nth-child(2) > div.index-layer > div.index-banner-wrapper > div.in
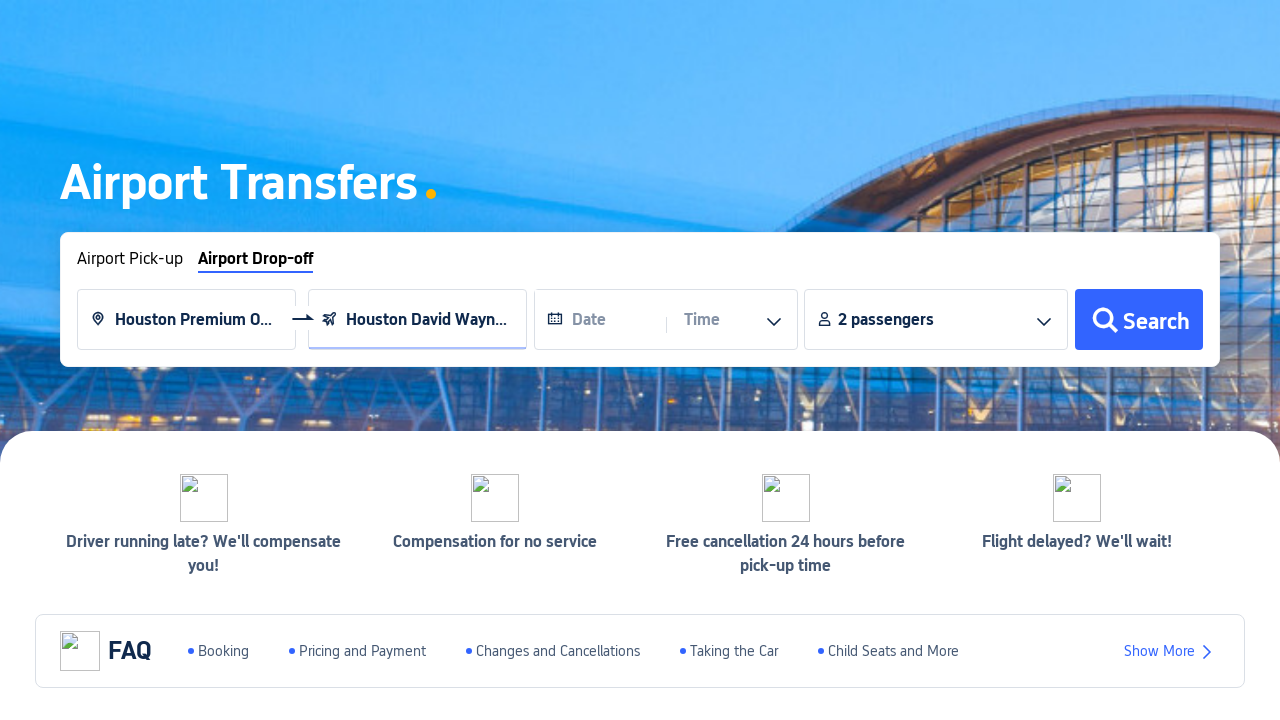

Clicked on date picker input field at (600, 320) on #__next > div:nth-child(2) > div.index-layer > div.index-banner-wrapper > div.in
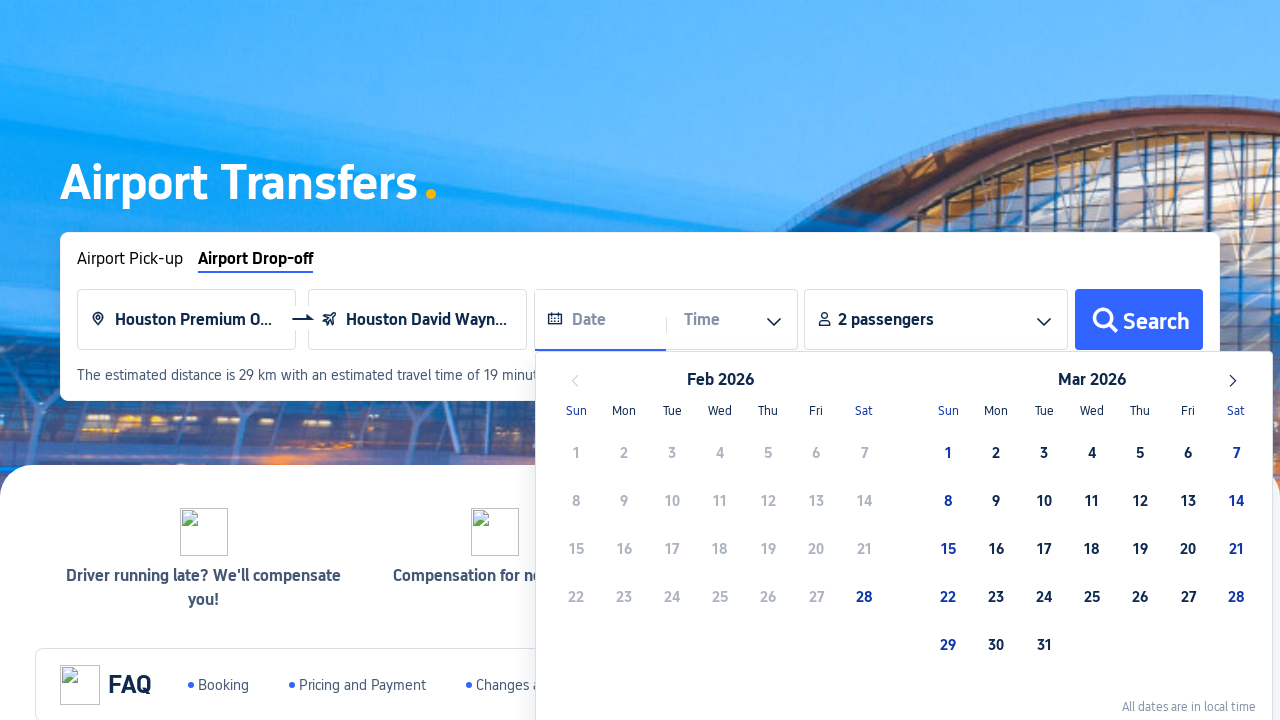

Selected date from calendar picker at (1140, 548) on #__next > div:nth-child(2) > div.index-layer > div.index-banner-wrapper > div.in
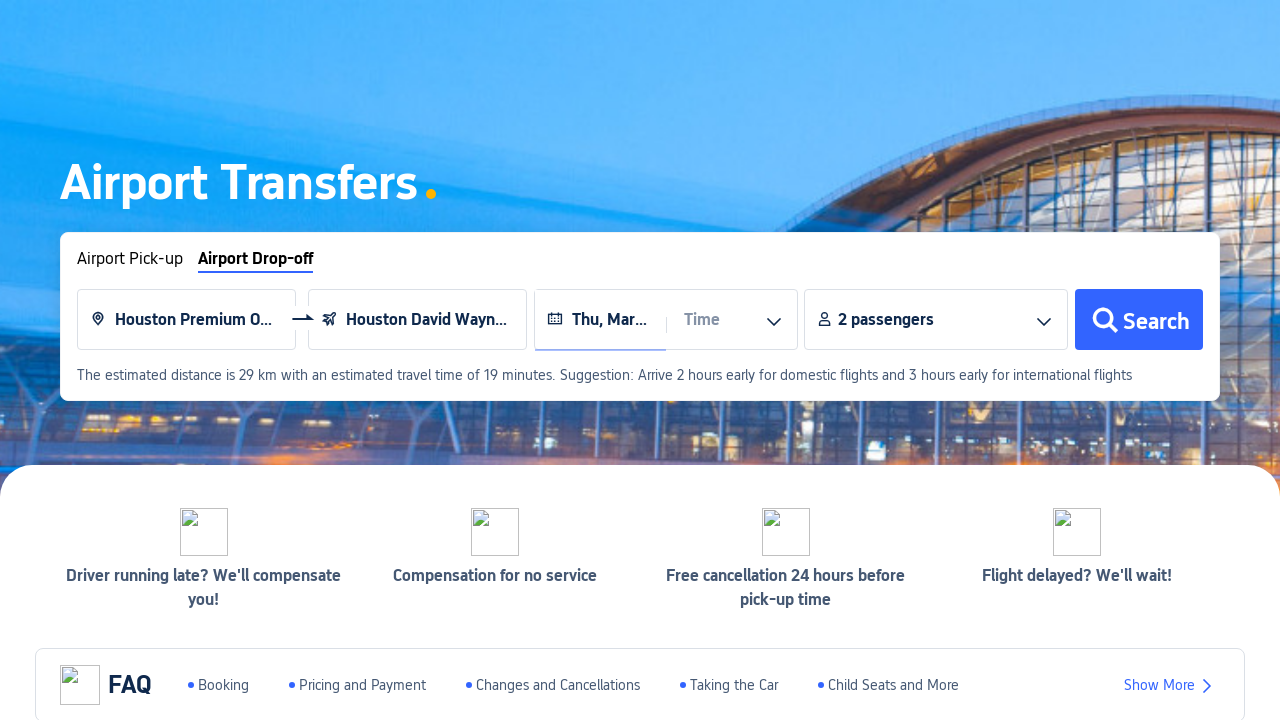

Clicked on time picker input field at (725, 320) on #__next > div:nth-child(2) > div.index-layer > div.index-banner-wrapper > div.in
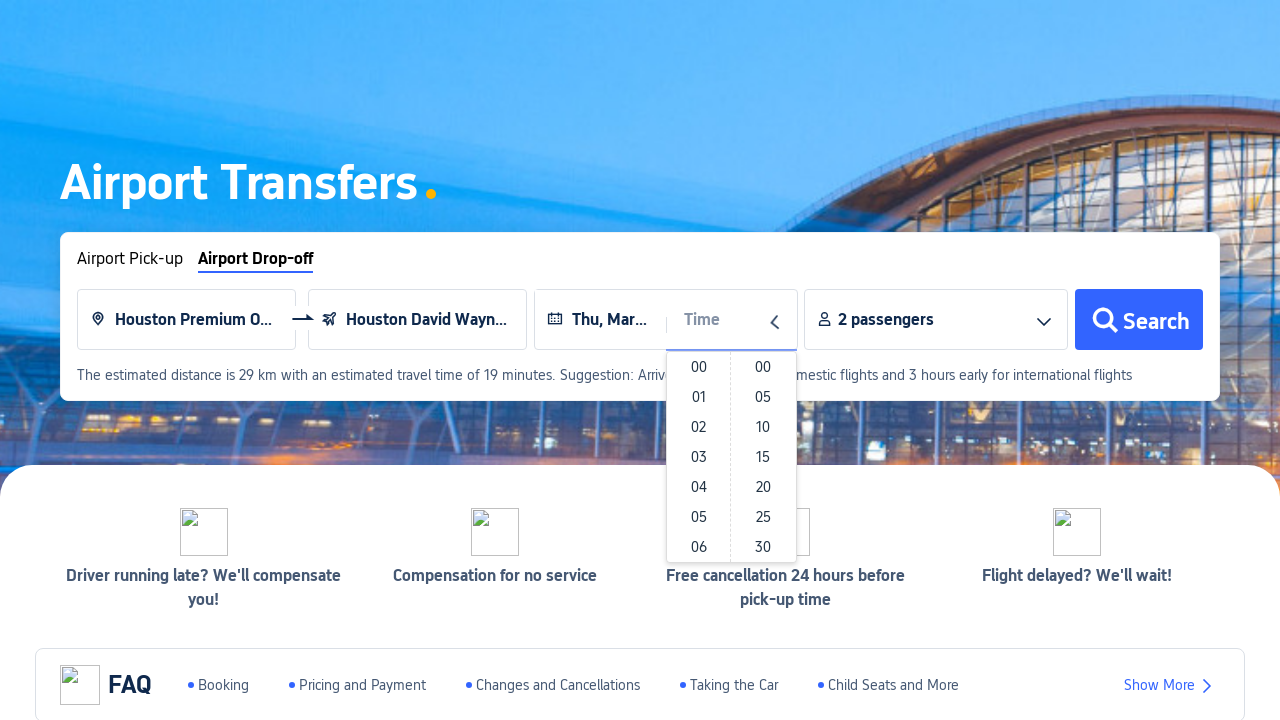

Selected hour from time picker at (699, 487) on #__next > div:nth-child(2) > div.index-layer > div.index-banner-wrapper > div.in
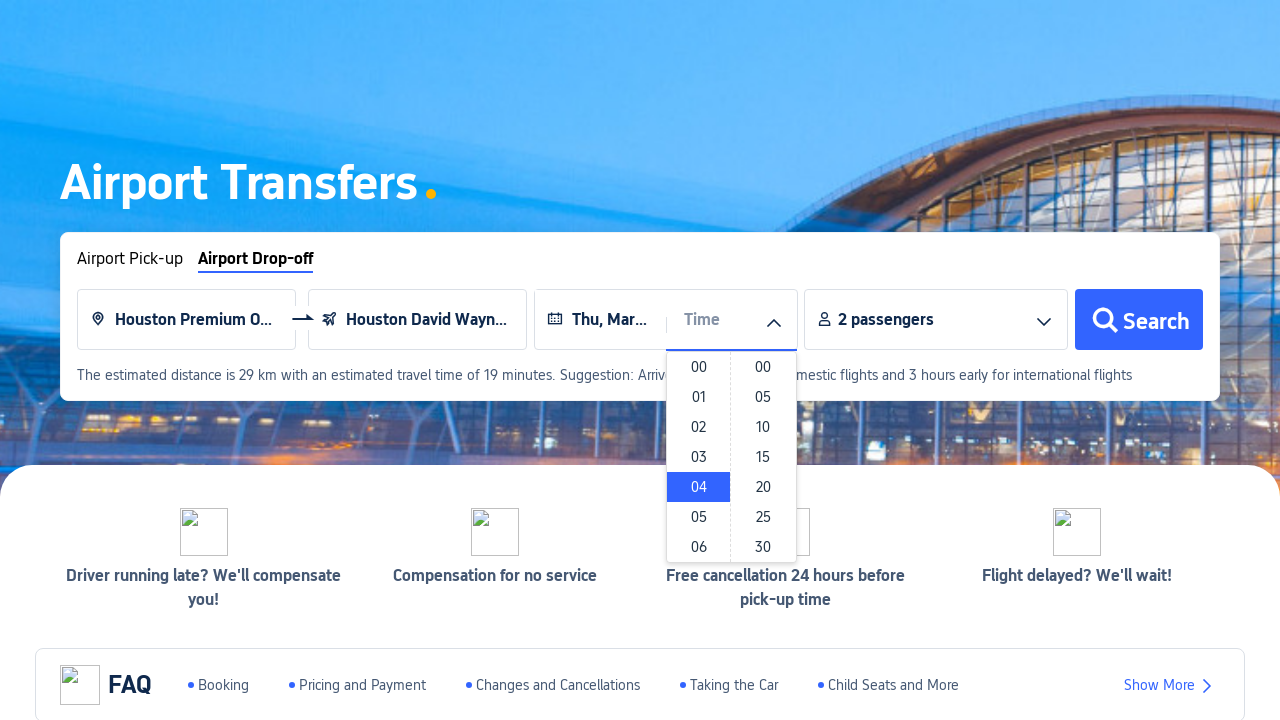

Selected minutes from time picker at (763, 457) on #__next > div:nth-child(2) > div.index-layer > div.index-banner-wrapper > div.in
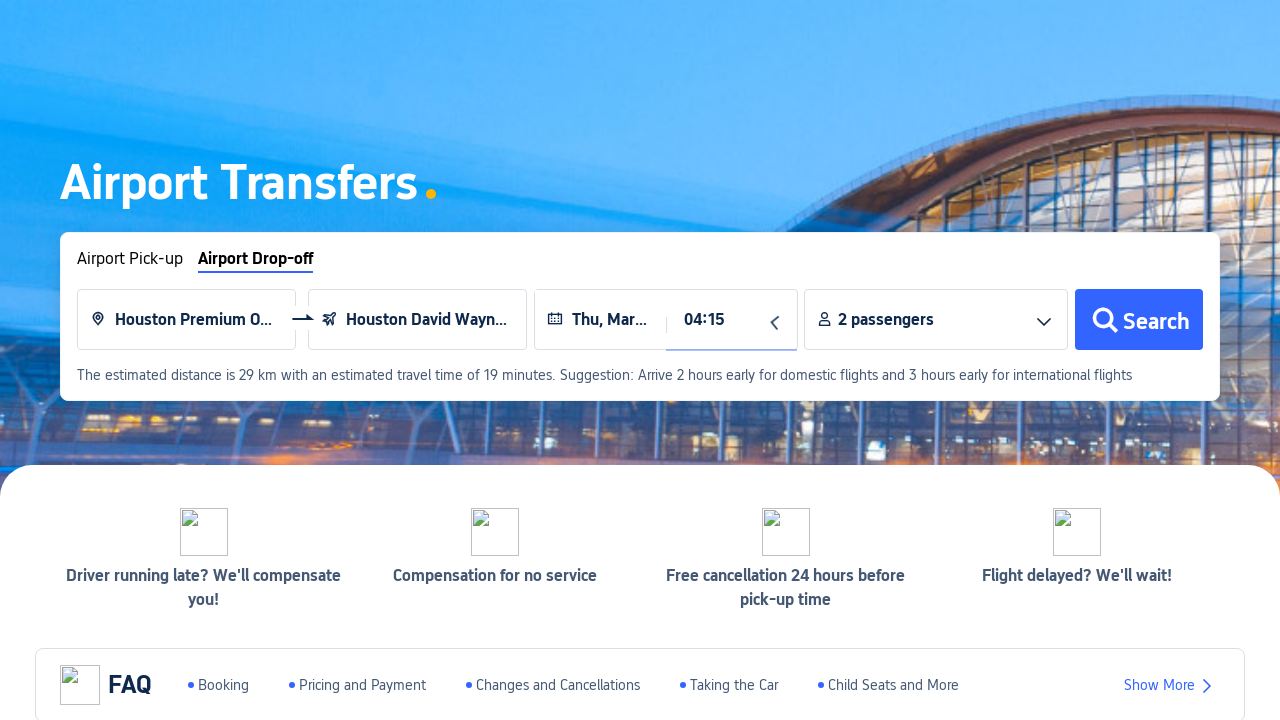

Clicked search button to initiate car transfer search at (1139, 320) on #__next > div:nth-child(2) > div.index-layer > div.index-banner-wrapper > div.in
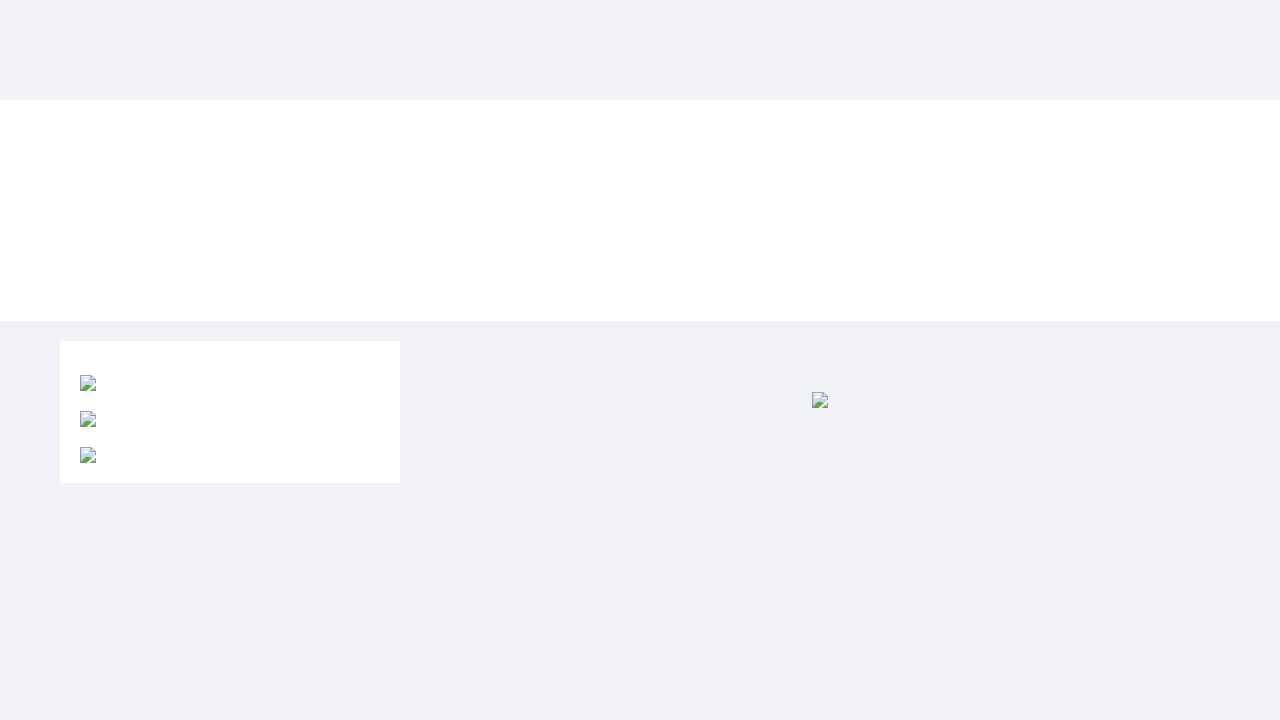

Search results loaded successfully - notice bar appeared
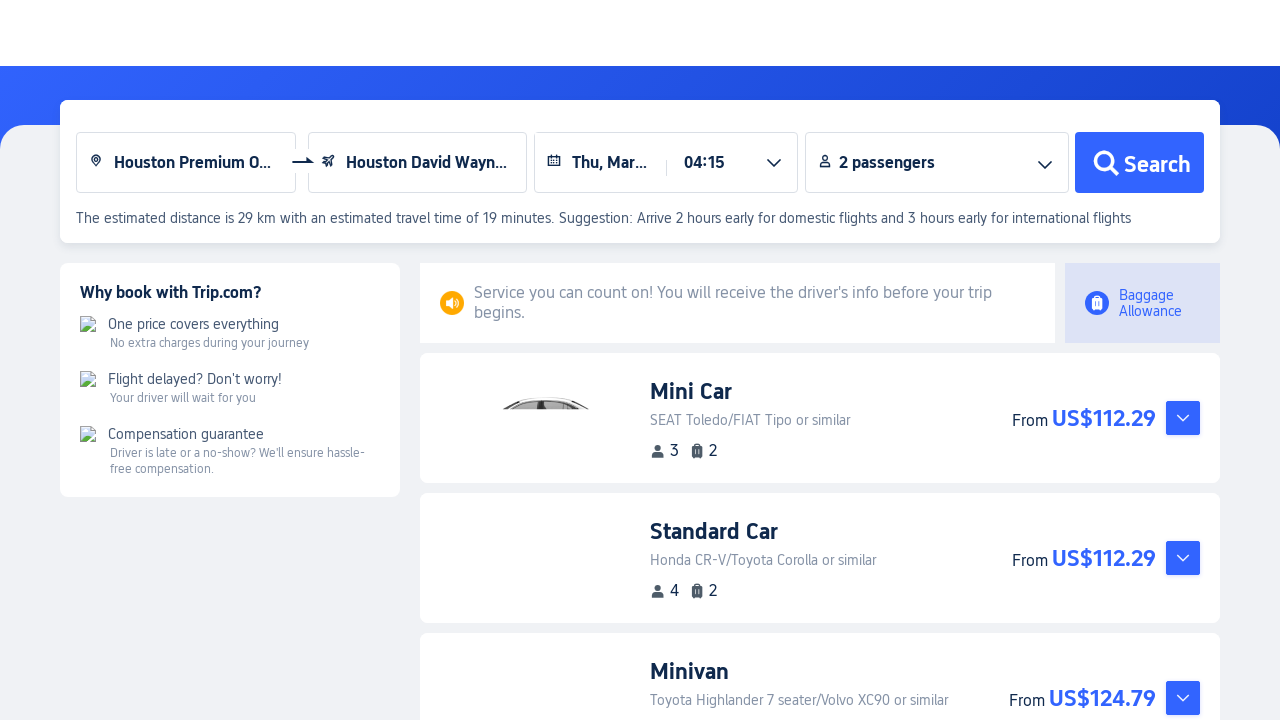

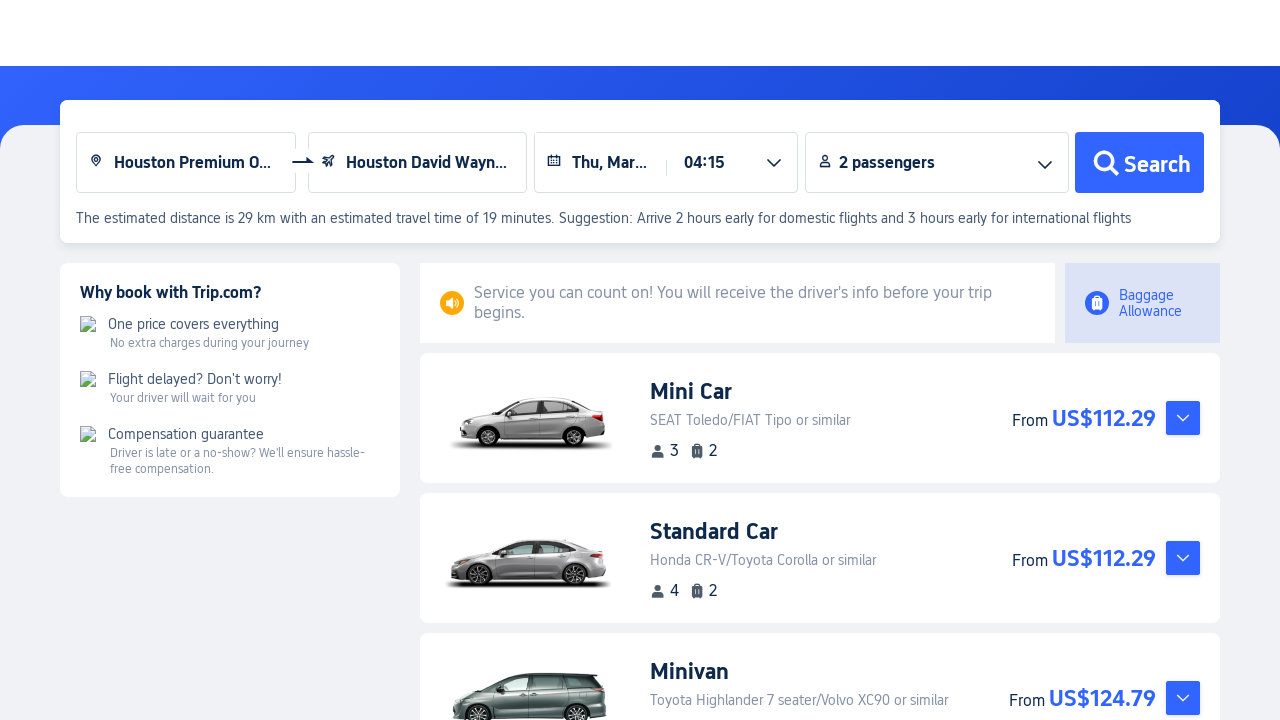